Tests a signup form by filling in first name, last name, email, and phone number fields, then submitting the form and verifying the confirmation page loads.

Starting URL: http://alex.academy/exe/signup/www/index.php

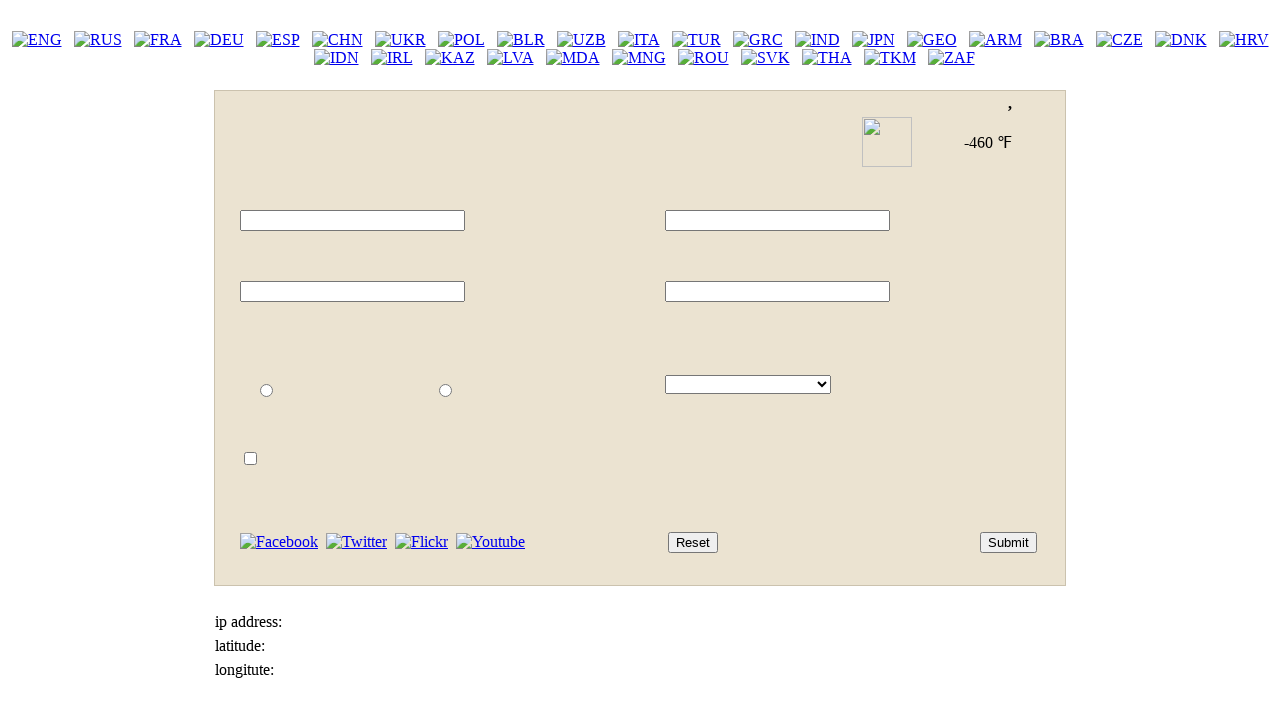

Filled first name field with 'Michael' on #id_fname
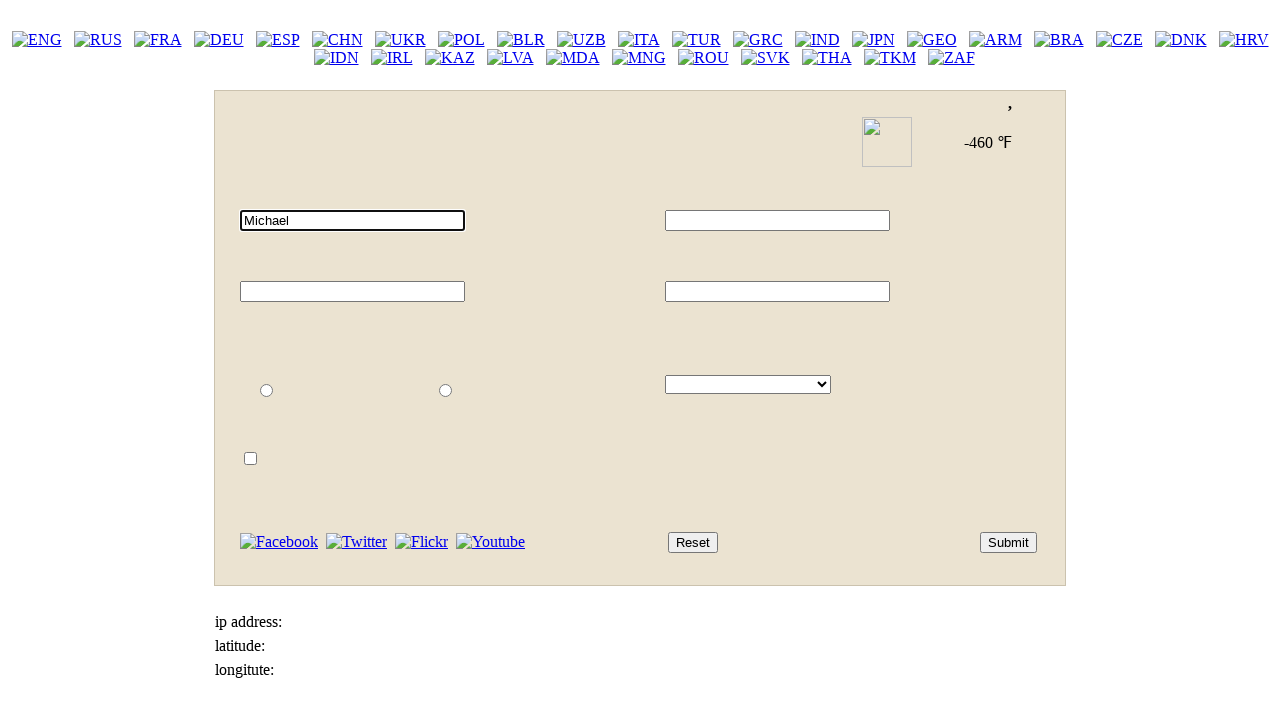

Filled last name field with 'Johnson' on #id_lname
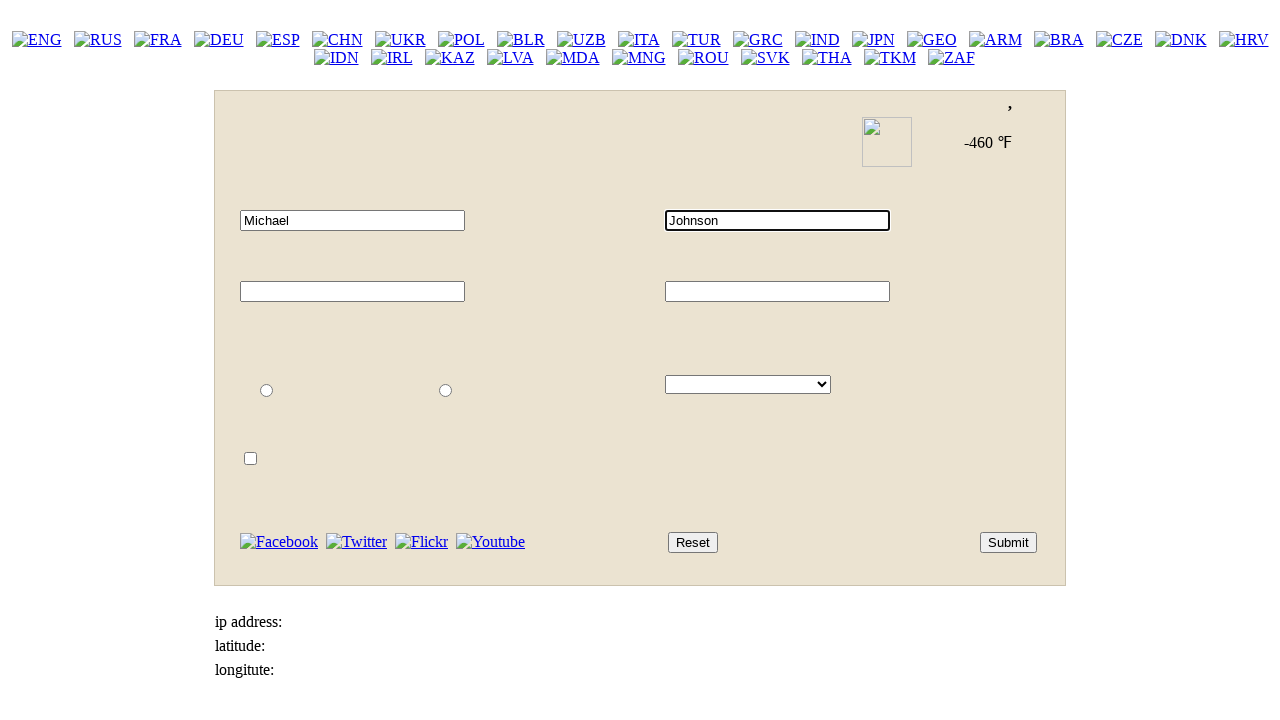

Filled email field with 'mjohnson2024@example.com' on #id_email
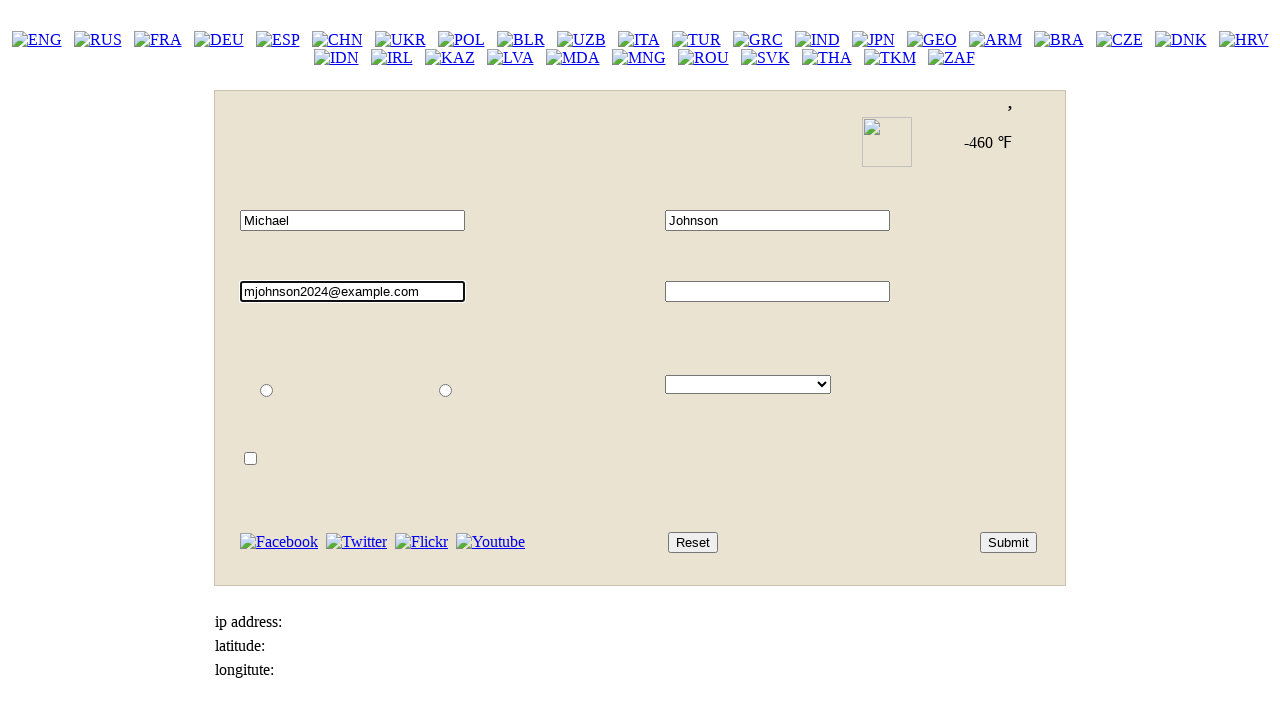

Filled phone number field with '650 555-1234' on #id_phone
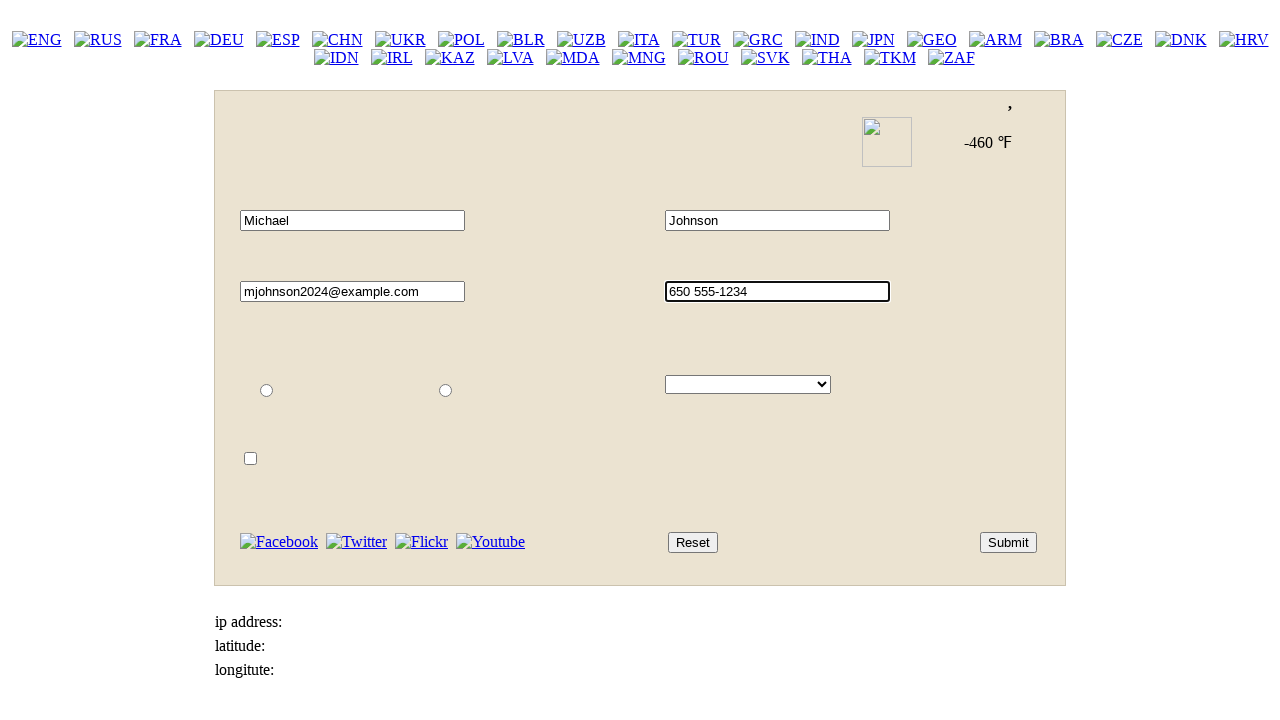

Clicked submit button to submit the signup form at (1008, 542) on #id_submit_button
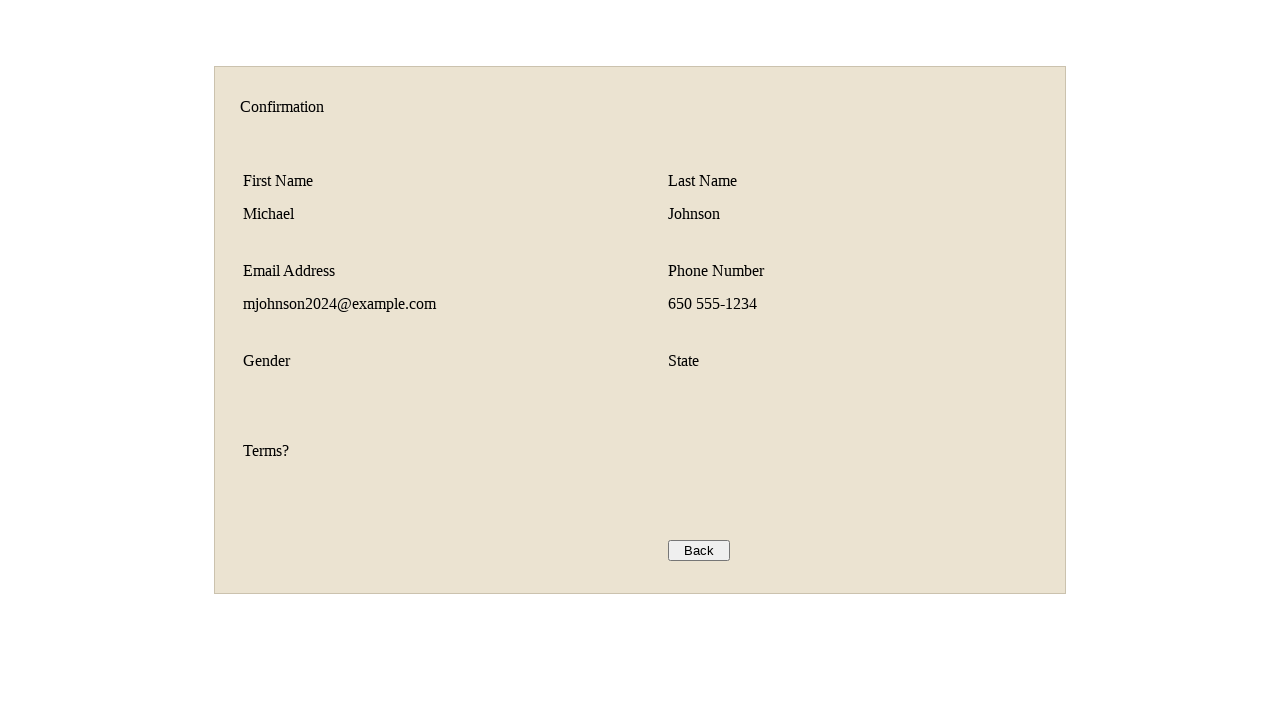

Confirmation page loaded successfully
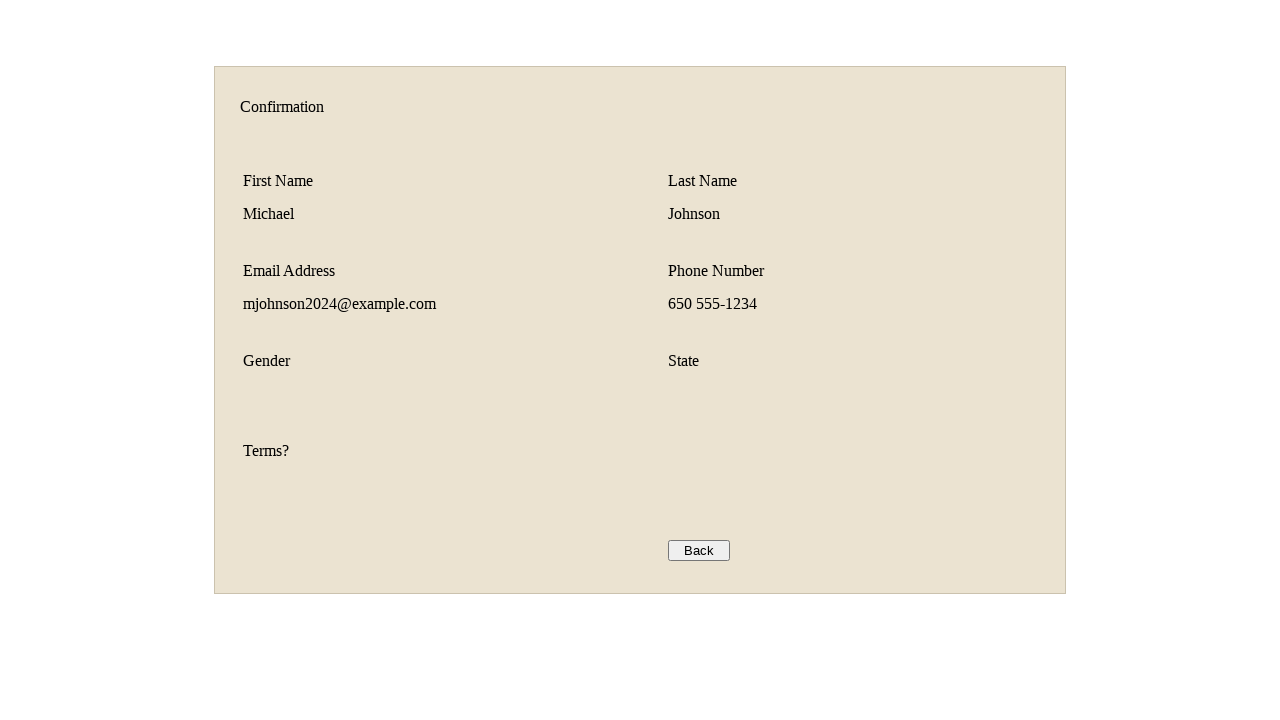

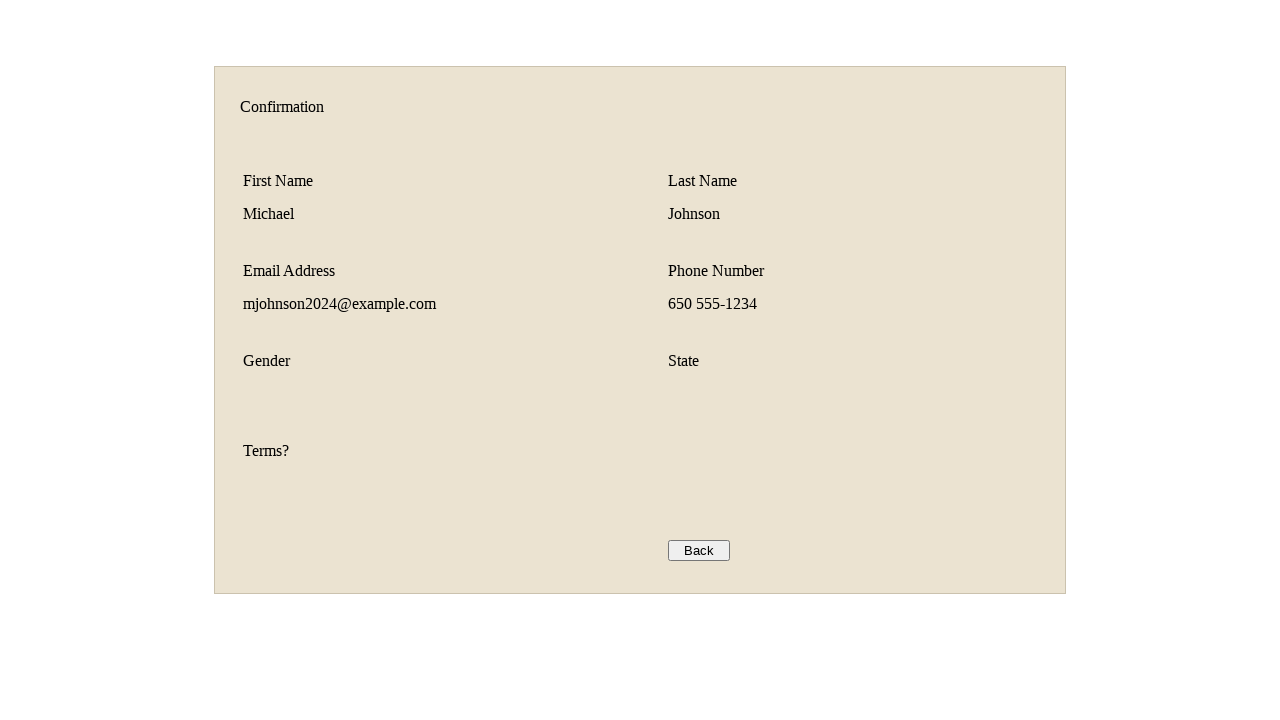